Tests keyboard input handling by navigating to the Key Presses page and sending various keyboard keys (Enter, Space, Tab)

Starting URL: https://the-internet.herokuapp.com

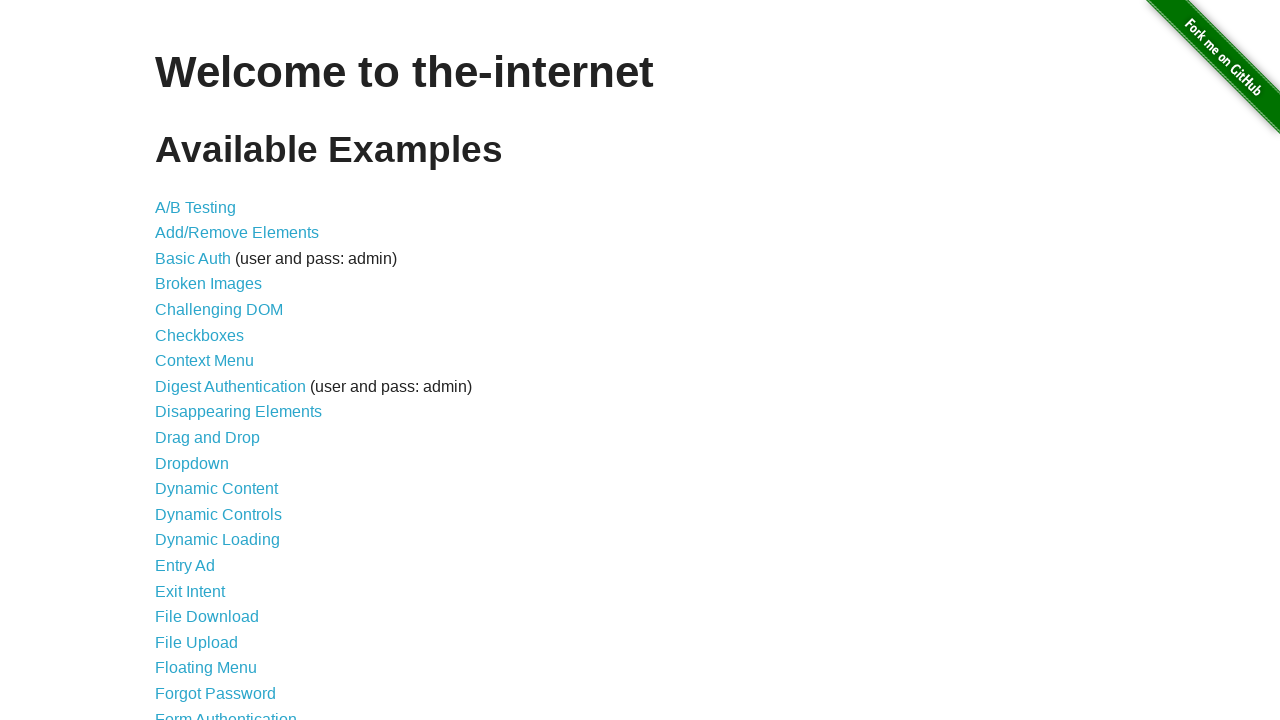

Clicked on Key Presses link at (200, 360) on text=Key Presses
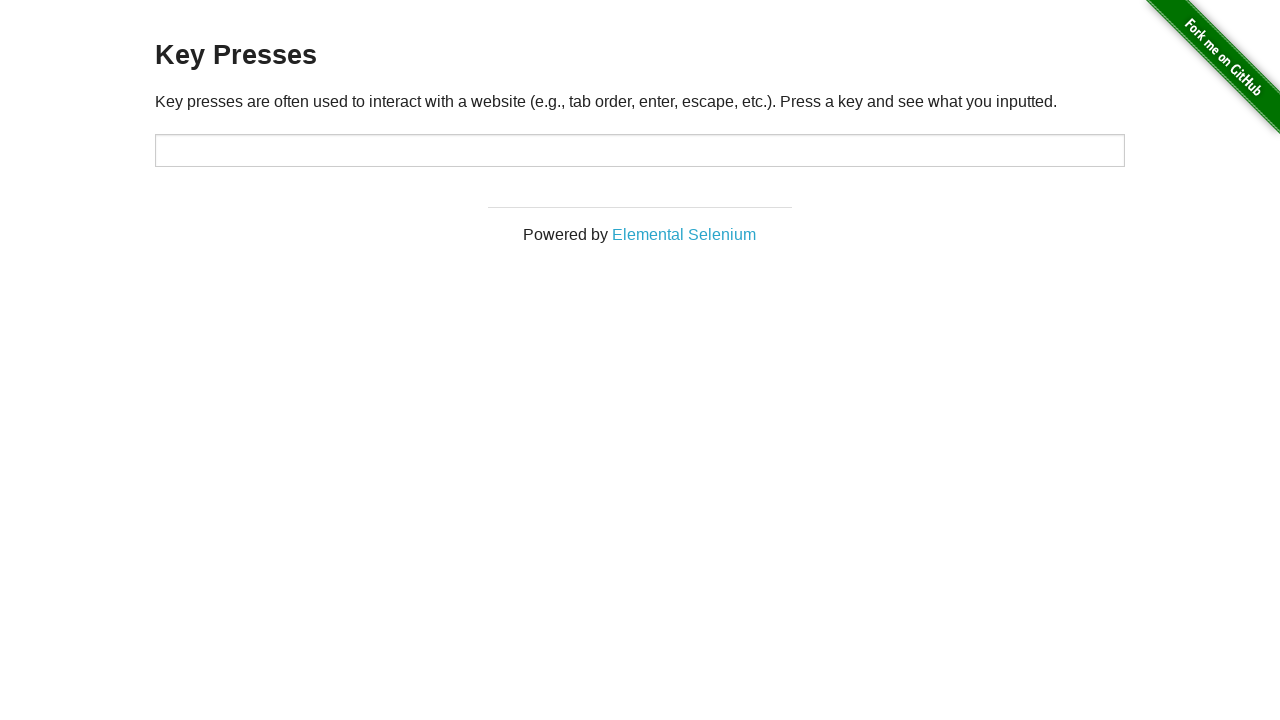

Key Presses page loaded
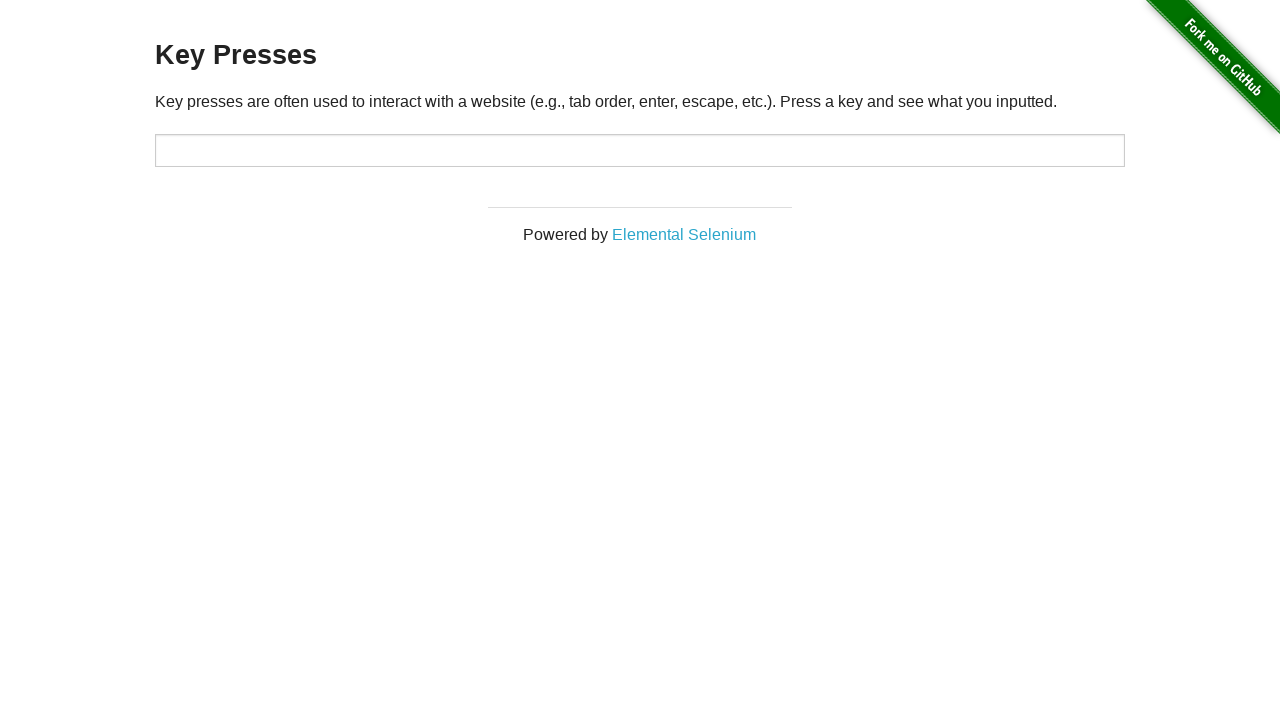

Pressed Enter key
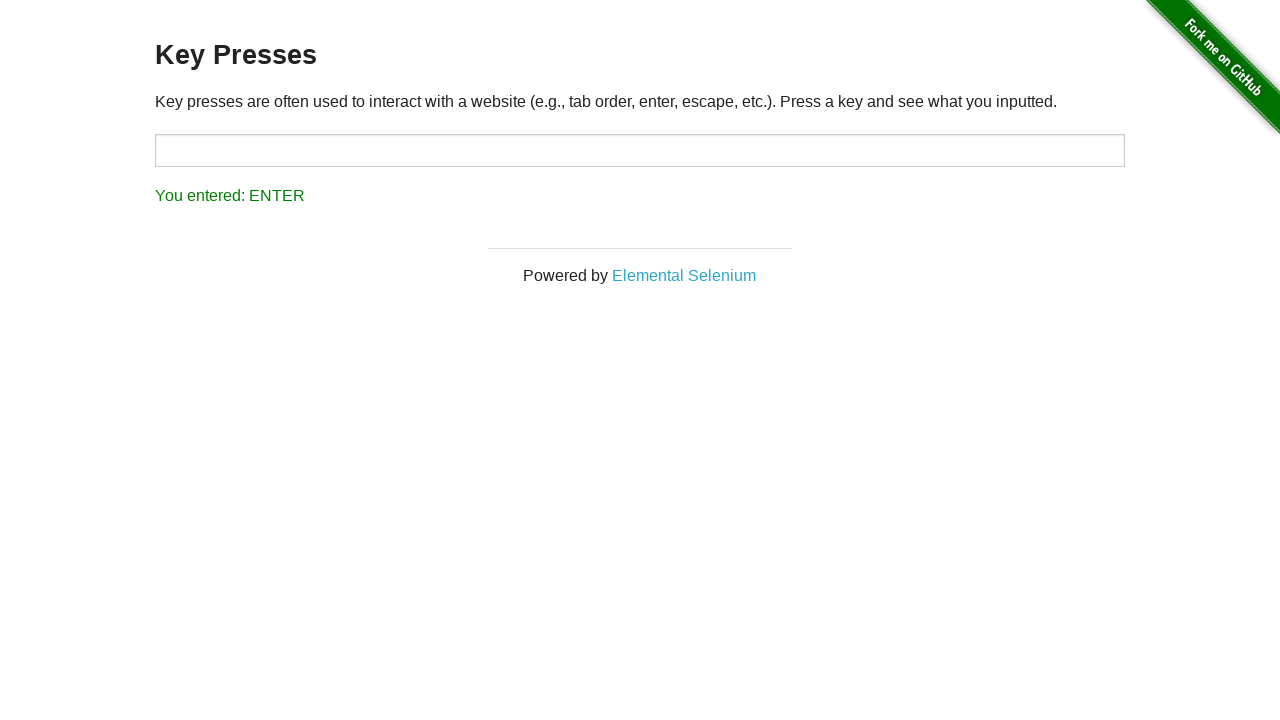

Waited 1 second after Enter key press
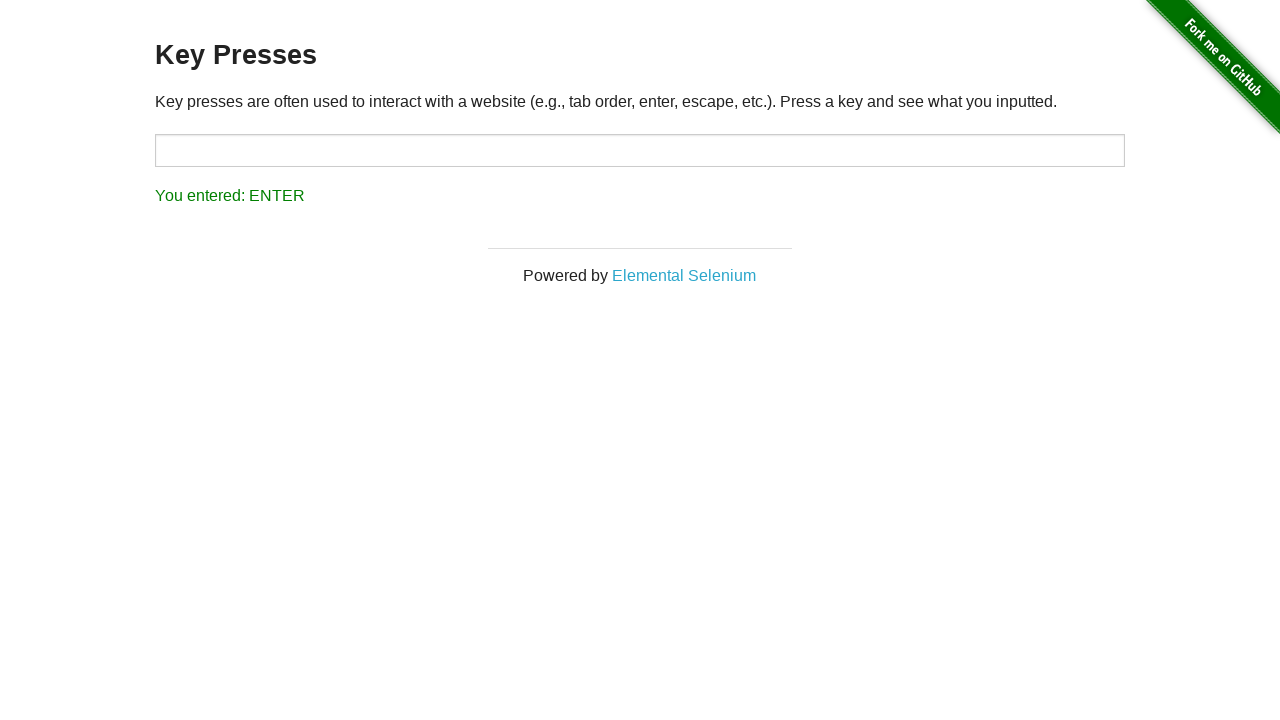

Pressed Space key
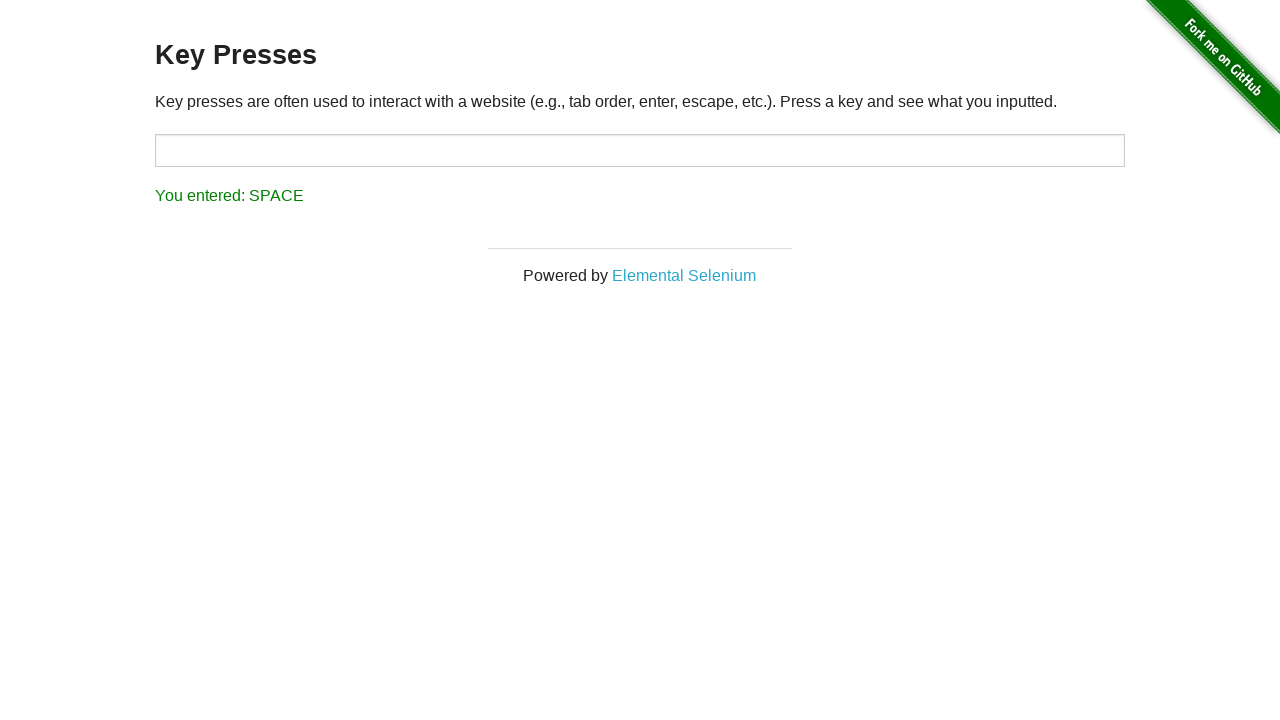

Waited 1 second after Space key press
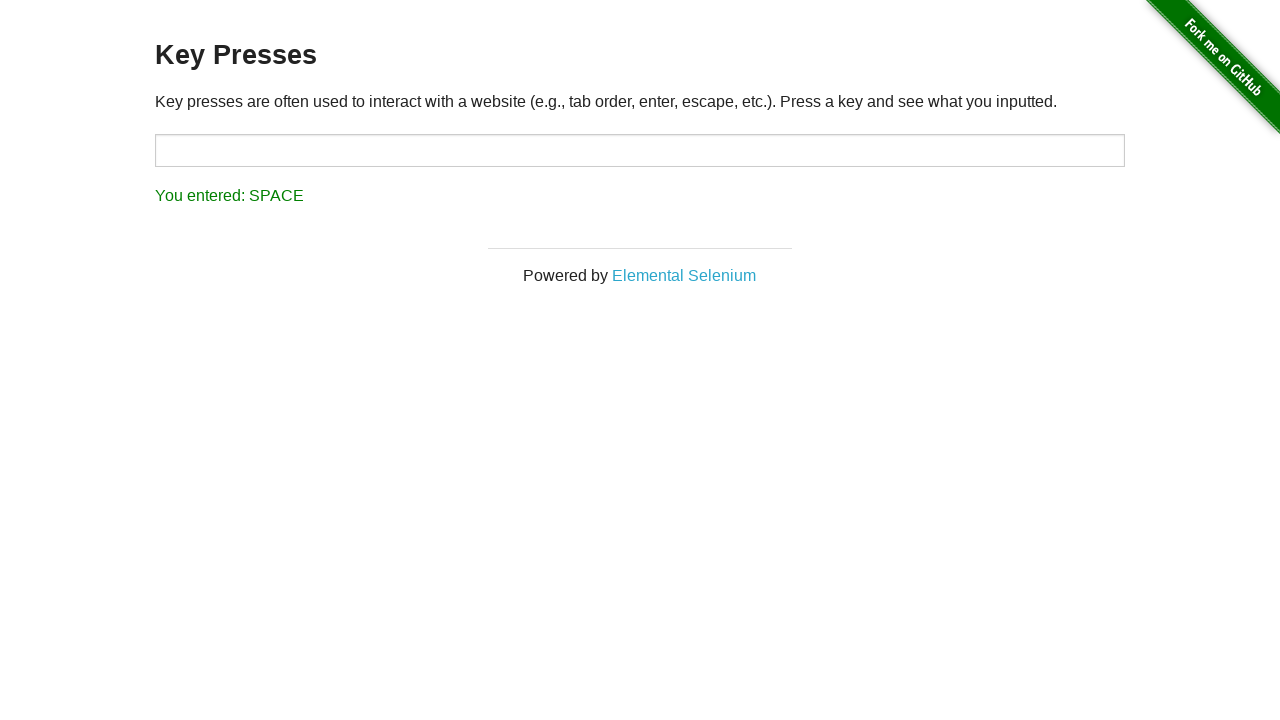

Pressed Tab key
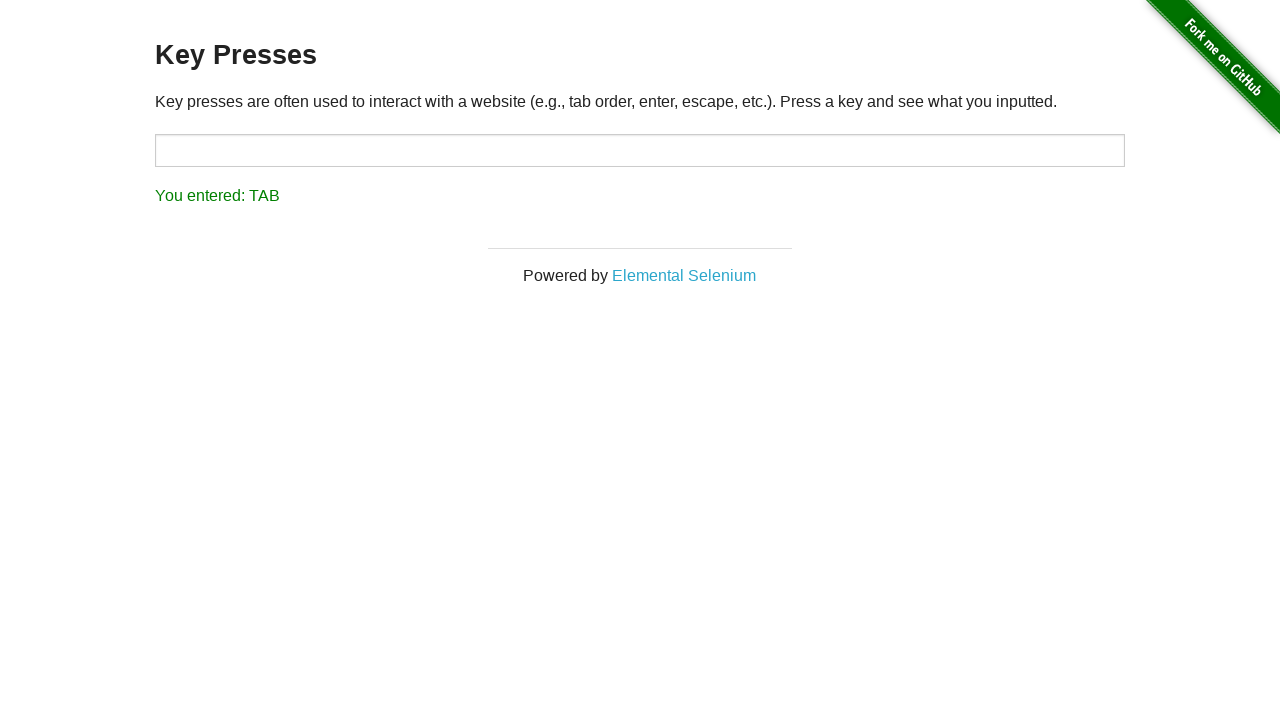

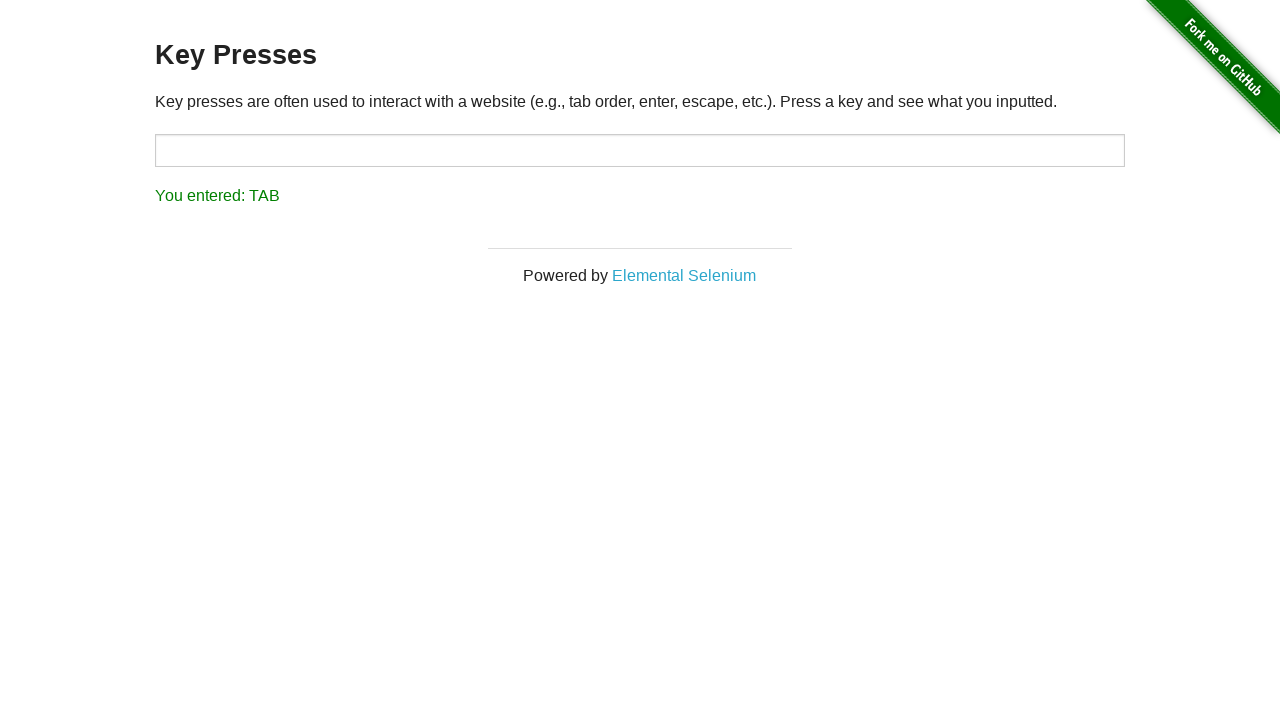